Calculates the sum of two numbers displayed on the page and selects the result from a dropdown menu before submitting the form

Starting URL: http://suninjuly.github.io/selects2.html

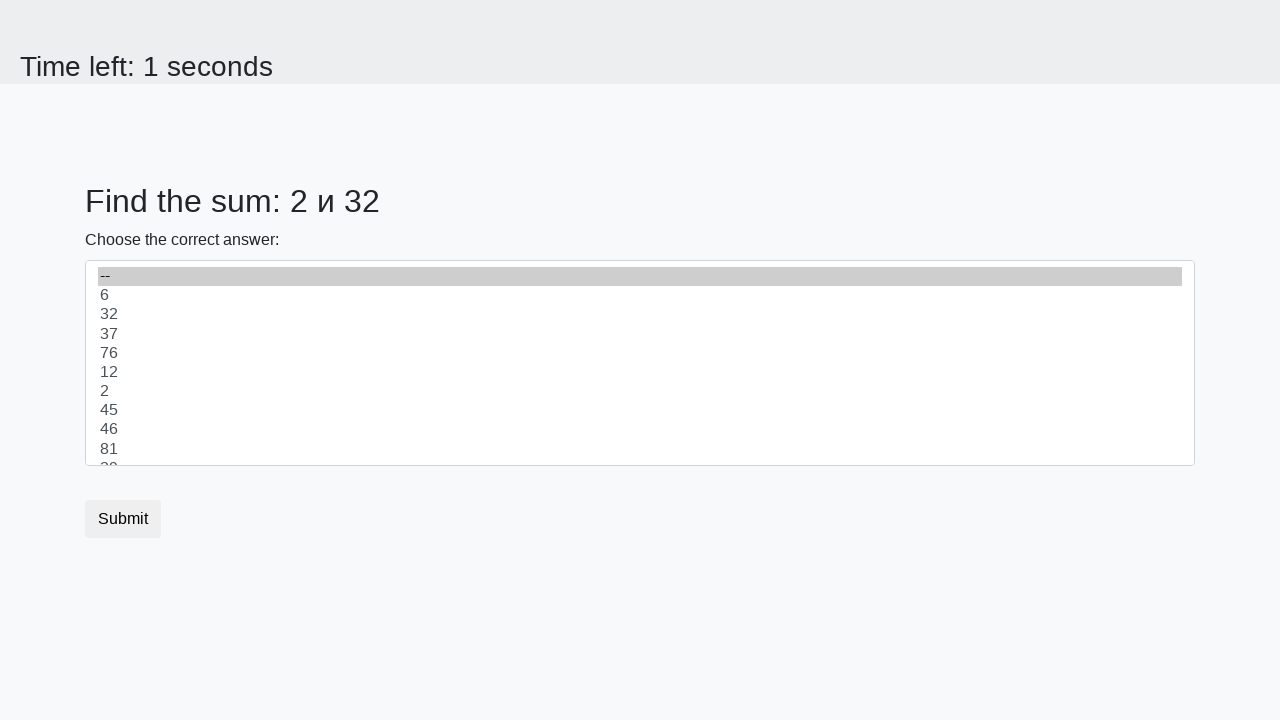

Retrieved first number from page
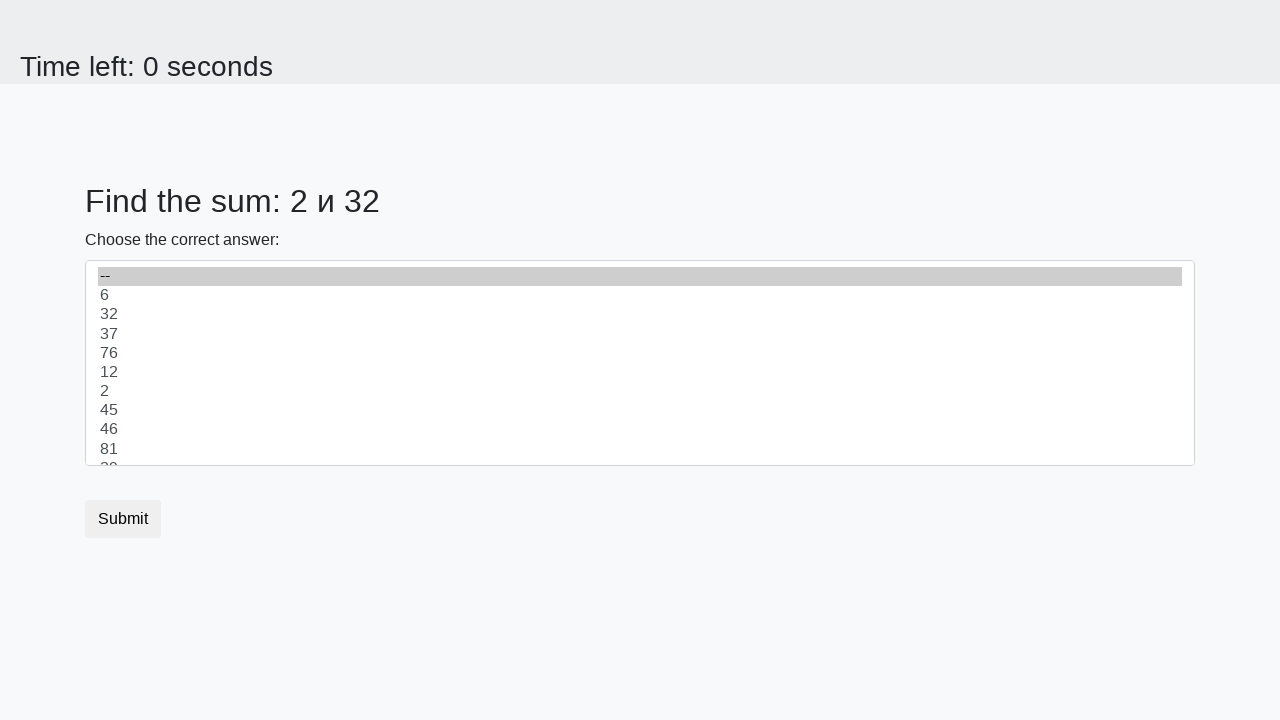

Retrieved second number from page
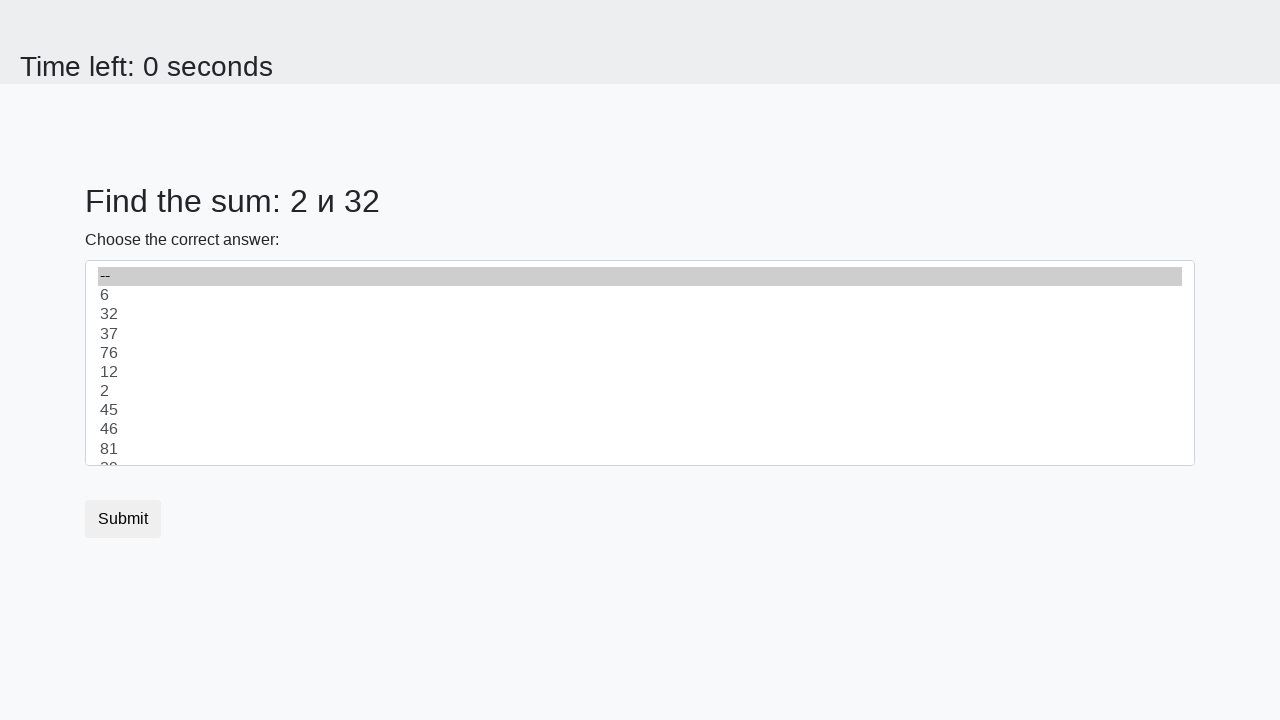

Calculated sum of 2 + 32 = 34
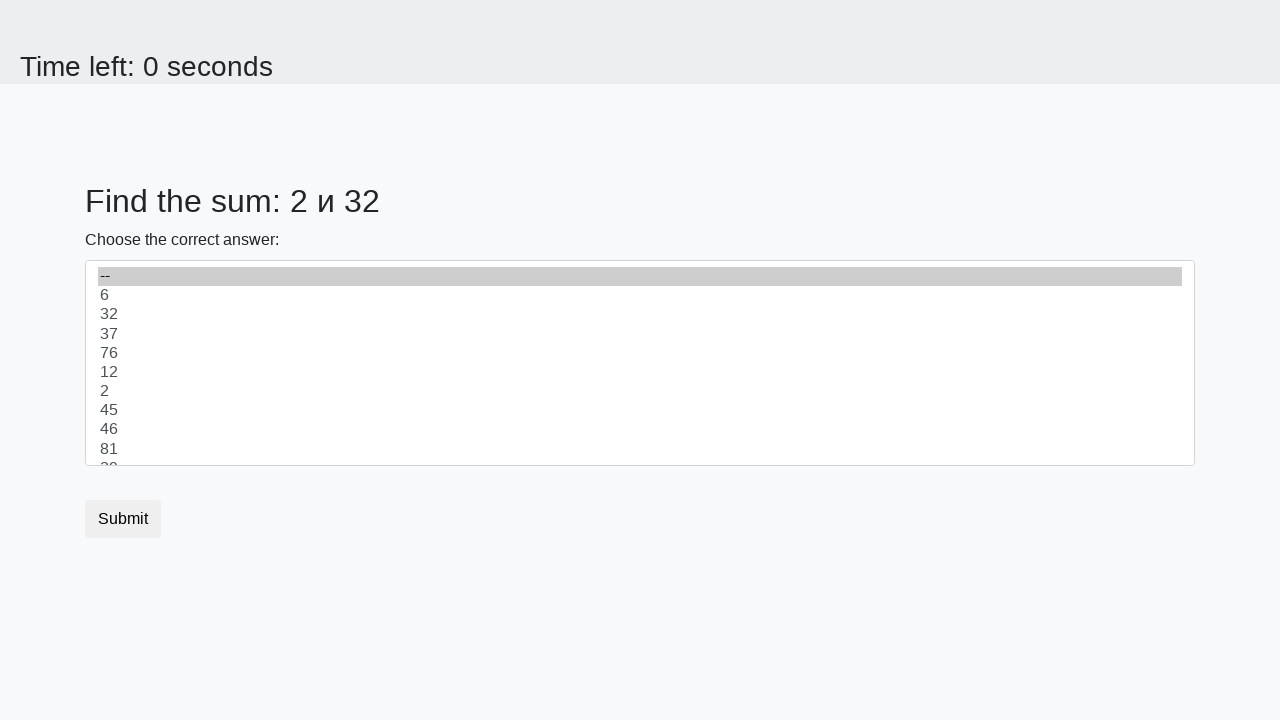

Clicked on select dropdown to open it at (640, 363) on select
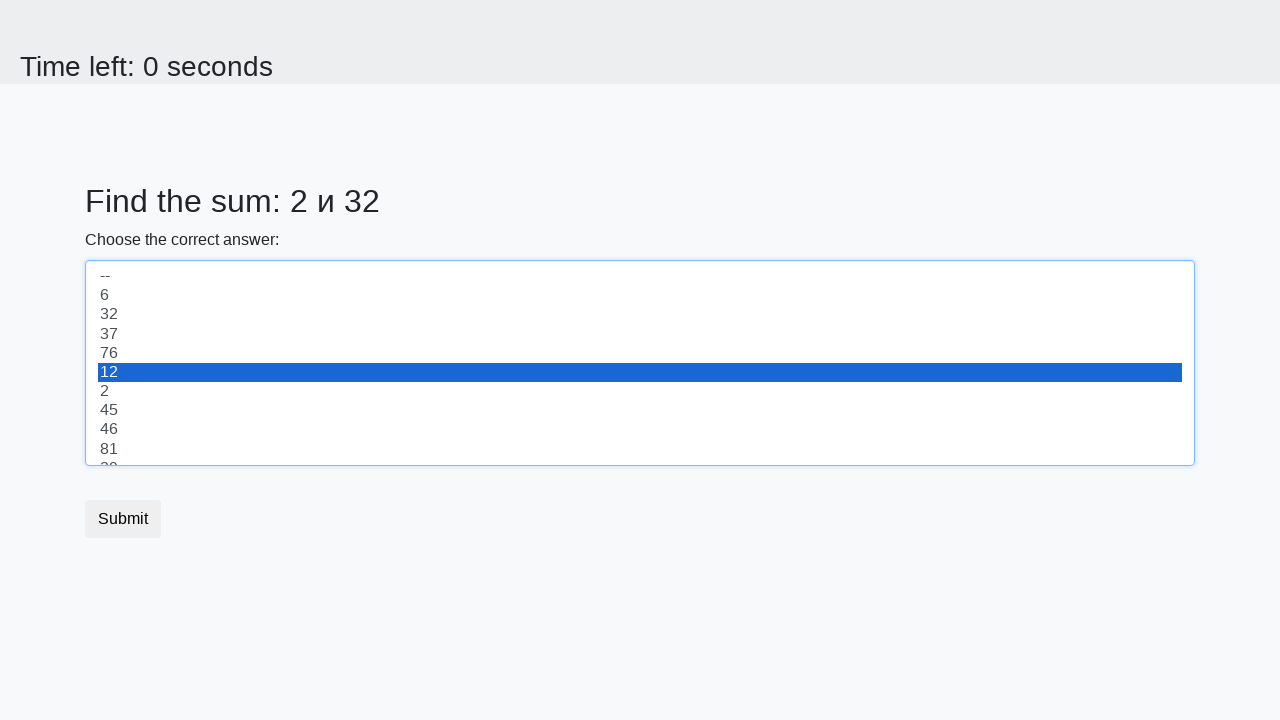

Selected option with value 34 from dropdown at (640, 363) on option[value='34']
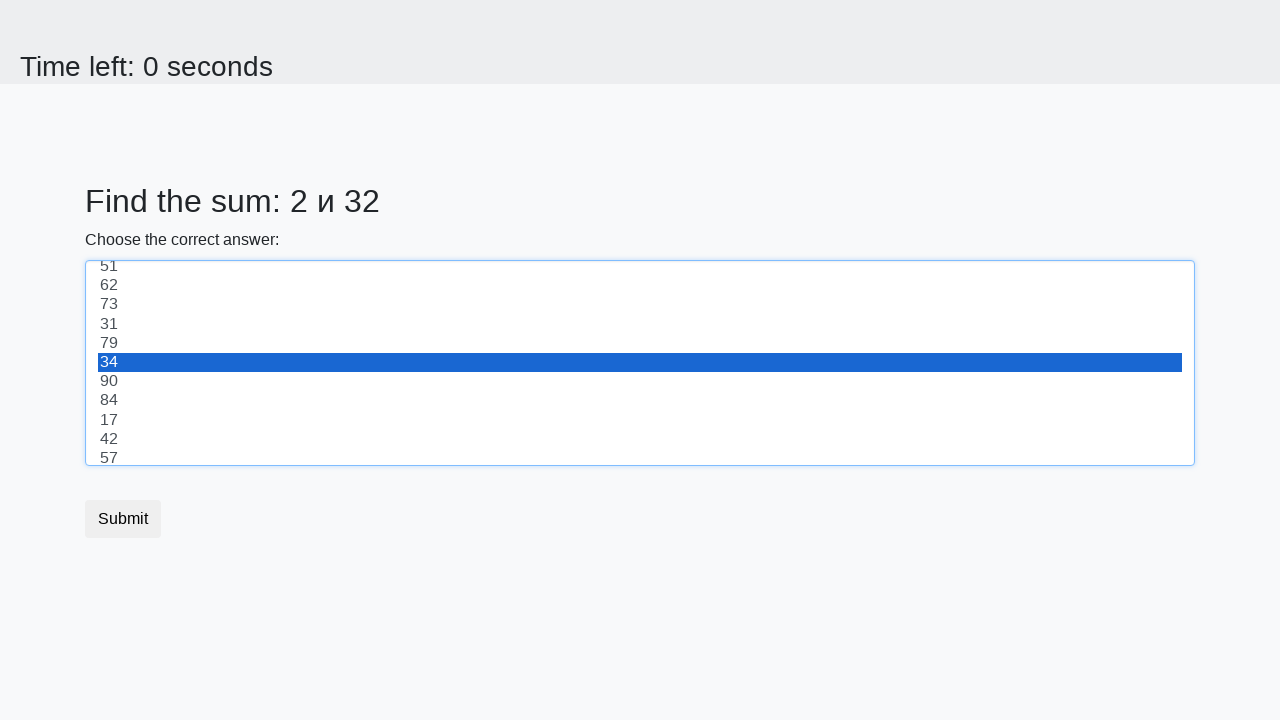

Clicked submit button to submit the form at (123, 519) on button.btn.btn-default
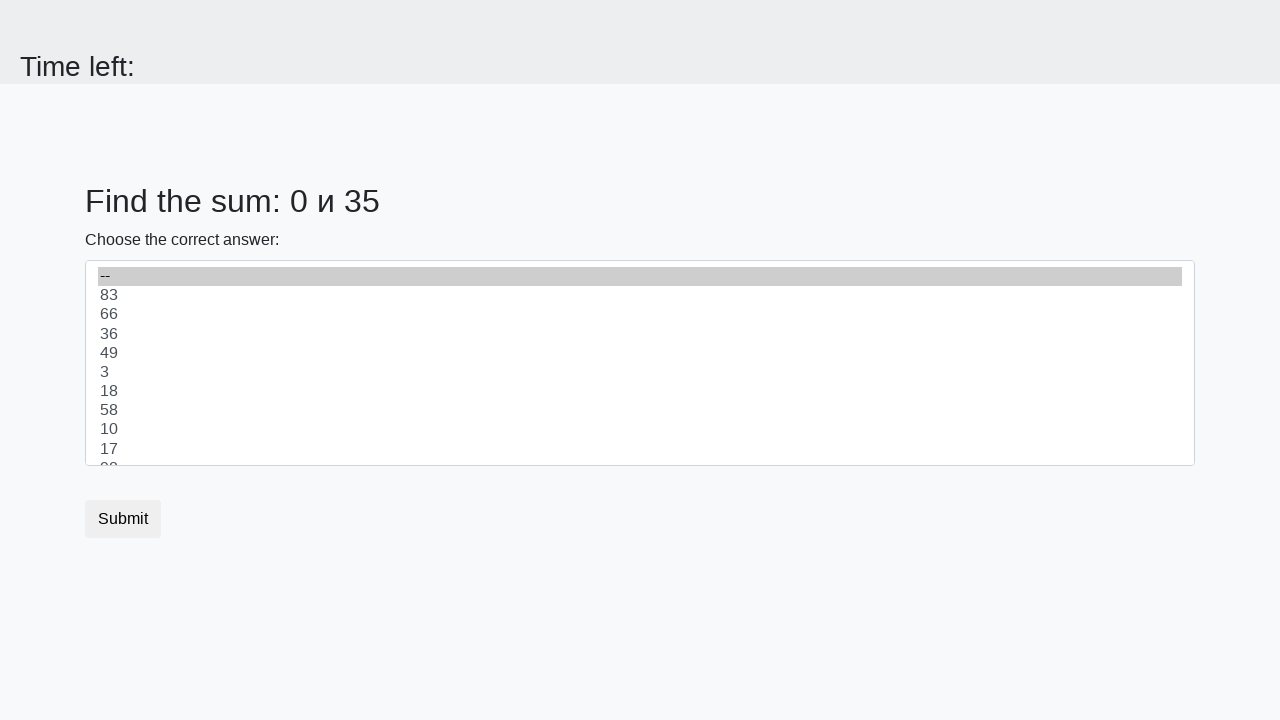

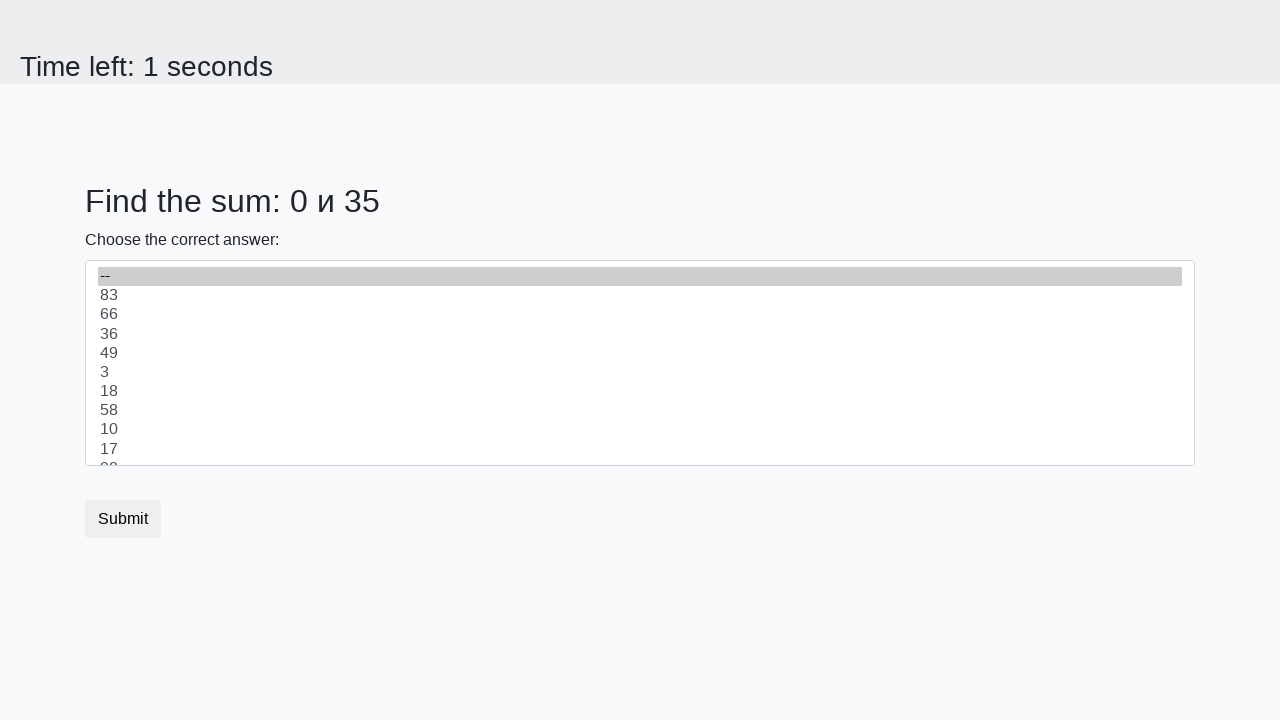